Tests Bootstrap modal functionality by opening a modal dialog and clicking the Save Changes button

Starting URL: https://www.lambdatest.com/selenium-playground/bootstrap-modal-demo

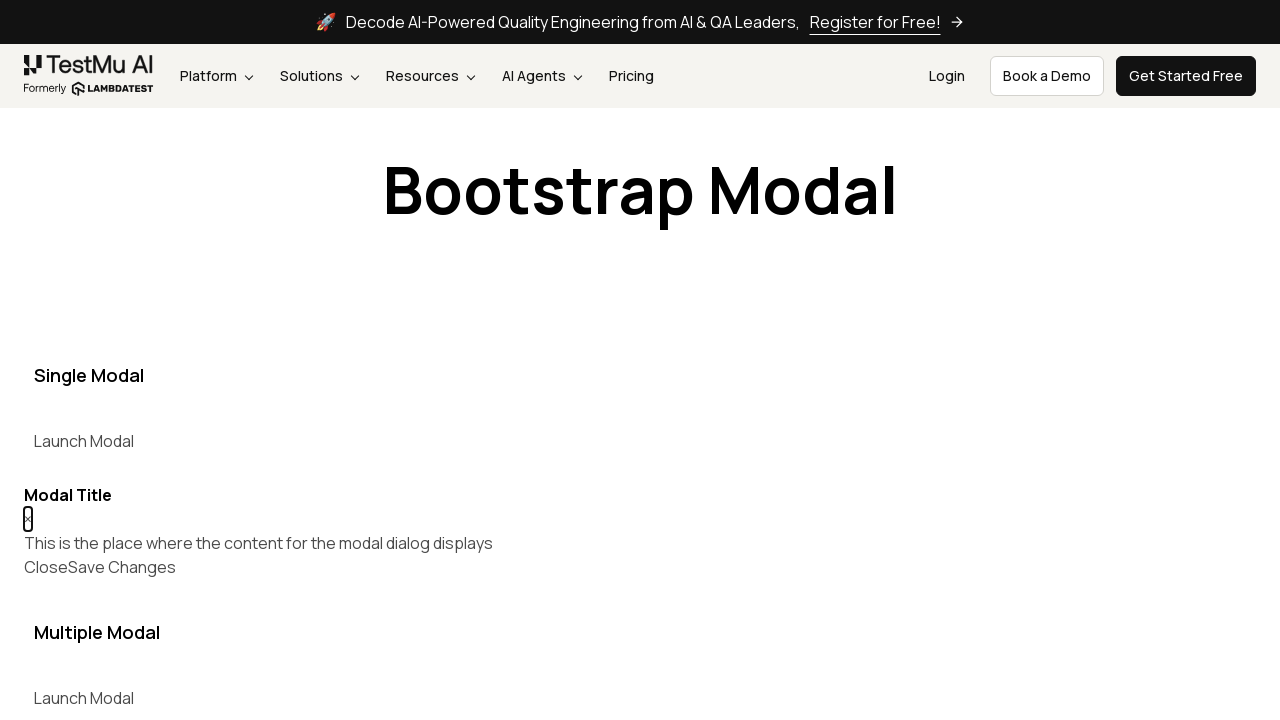

Clicked button to open Bootstrap modal dialog at (84, 441) on xpath=//button[@data-target='#myModal']
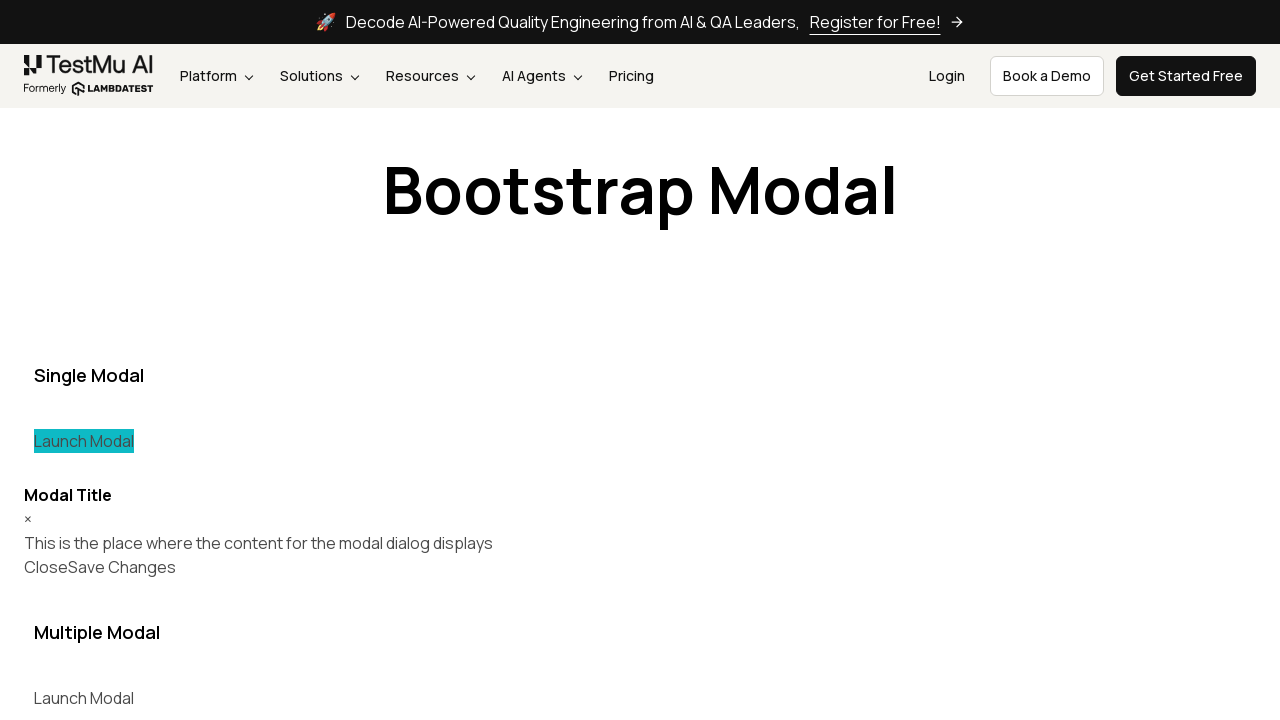

Clicked Save Changes button in modal at (122, 567) on (//button[text()='Save Changes'])[1]
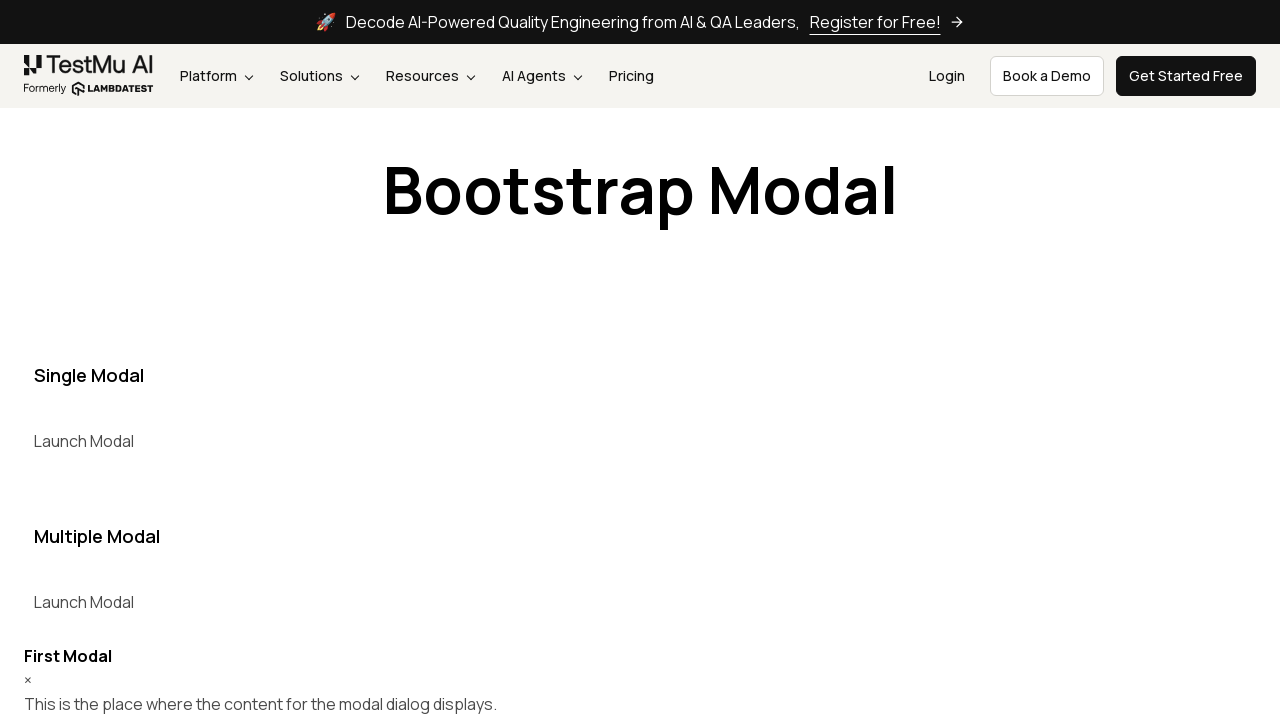

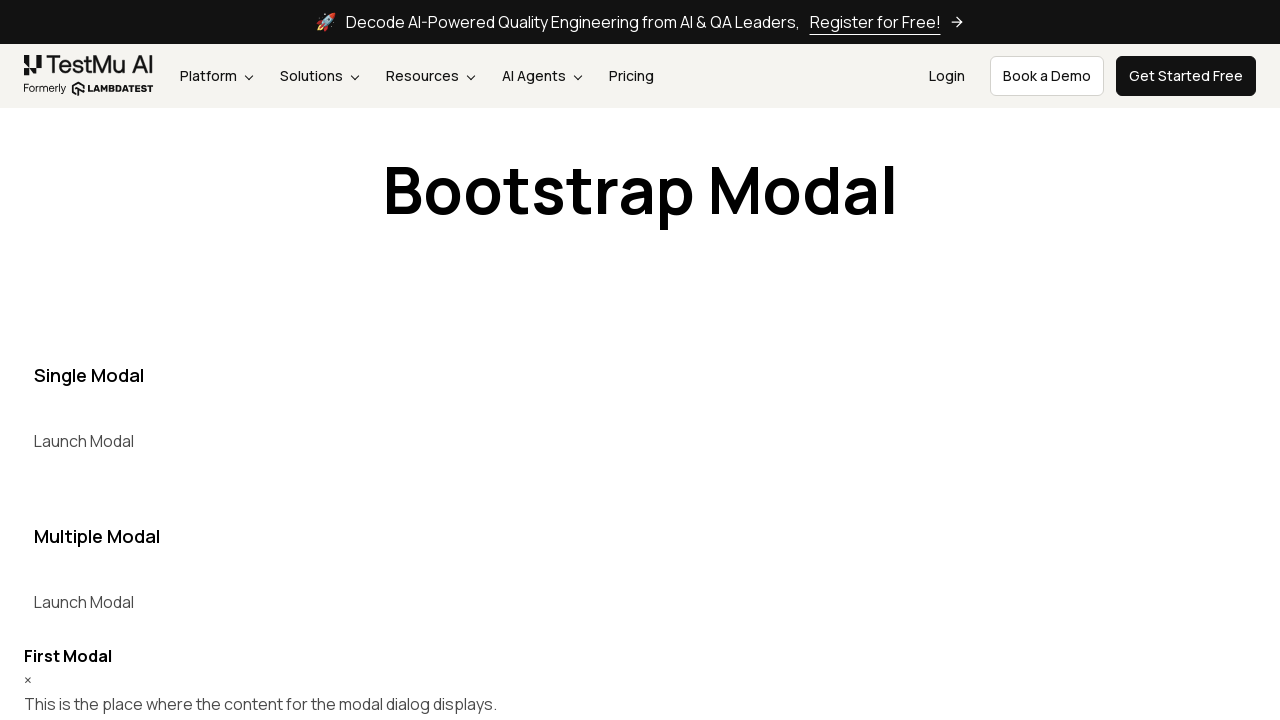